Tests checkbox functionality by navigating to the checkboxes page and toggling the state of two checkboxes

Starting URL: https://the-internet.herokuapp.com/

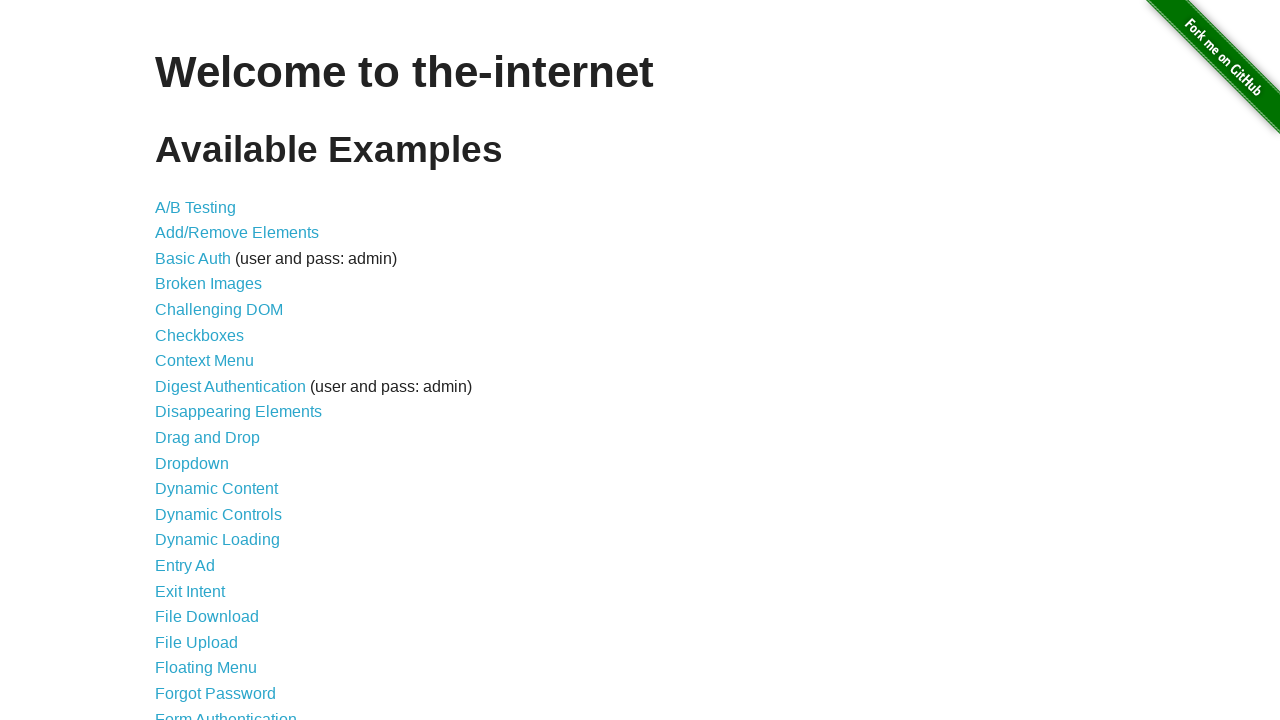

Clicked on Checkboxes link to navigate to checkbox demo page at (200, 335) on text=Checkboxes
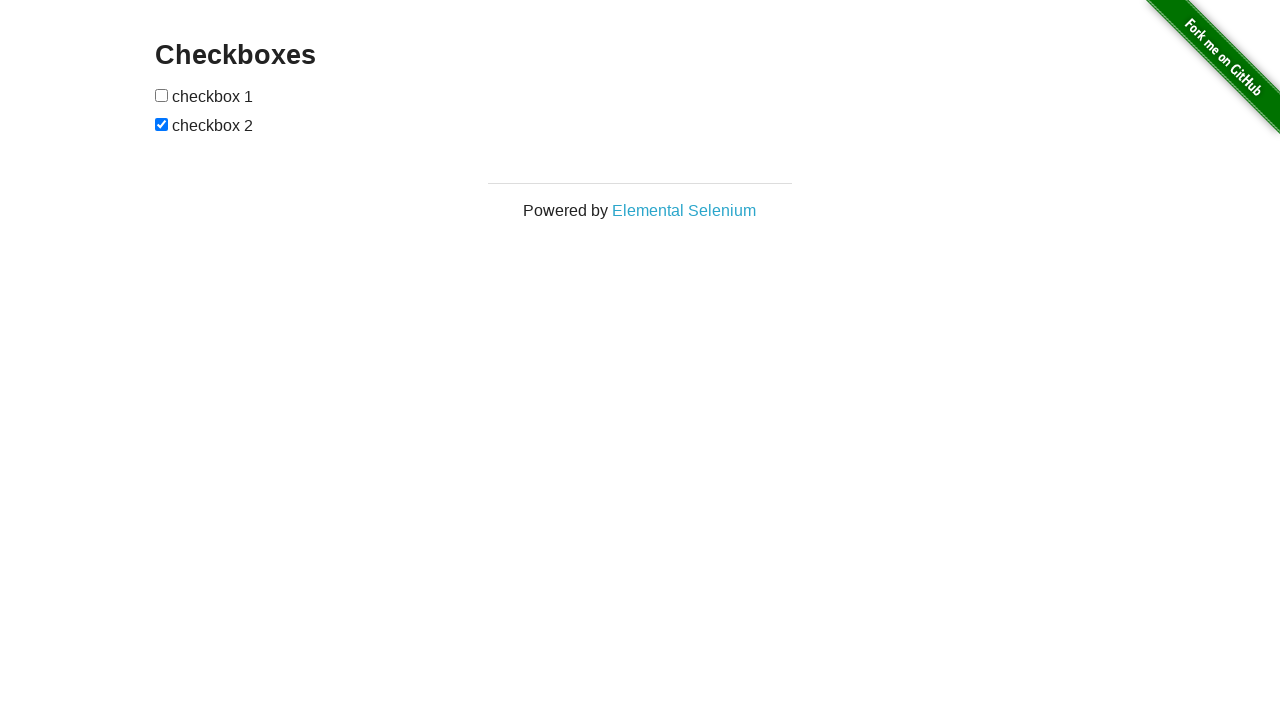

Clicked first checkbox to toggle its state at (162, 95) on (//input[@type='checkbox'])[1]
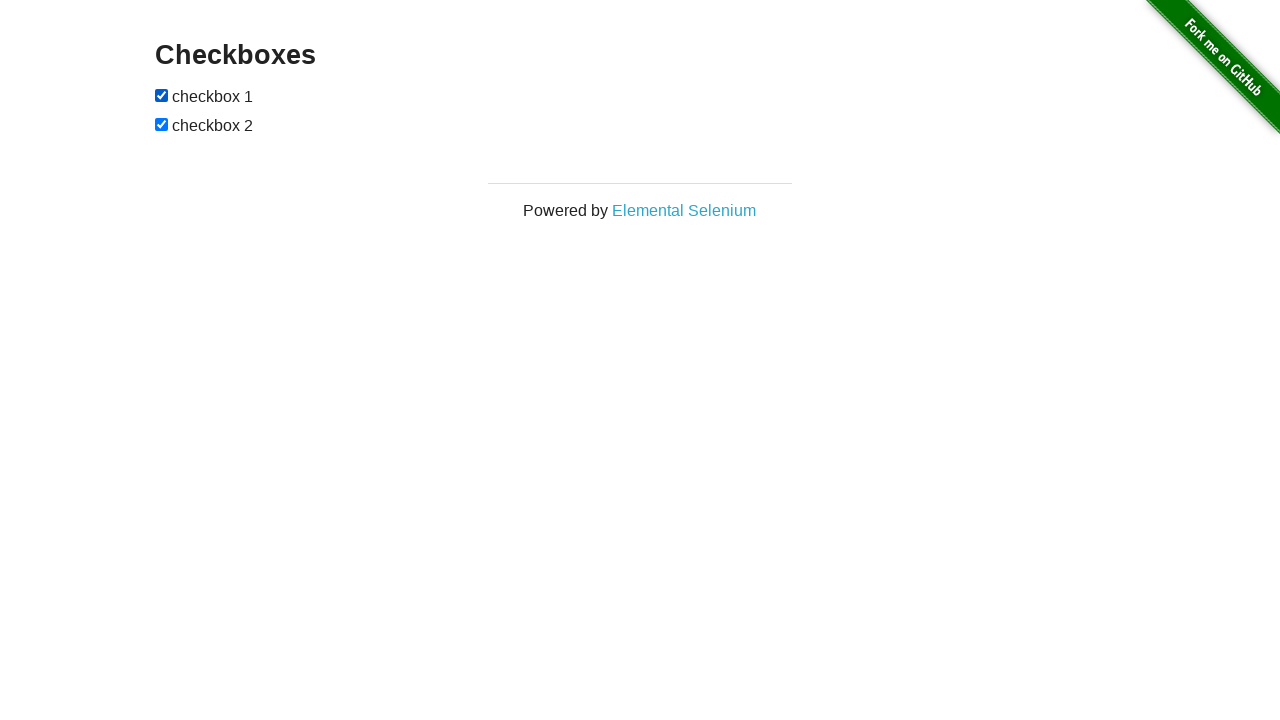

Clicked second checkbox to toggle its state at (162, 124) on (//input[@type='checkbox'])[2]
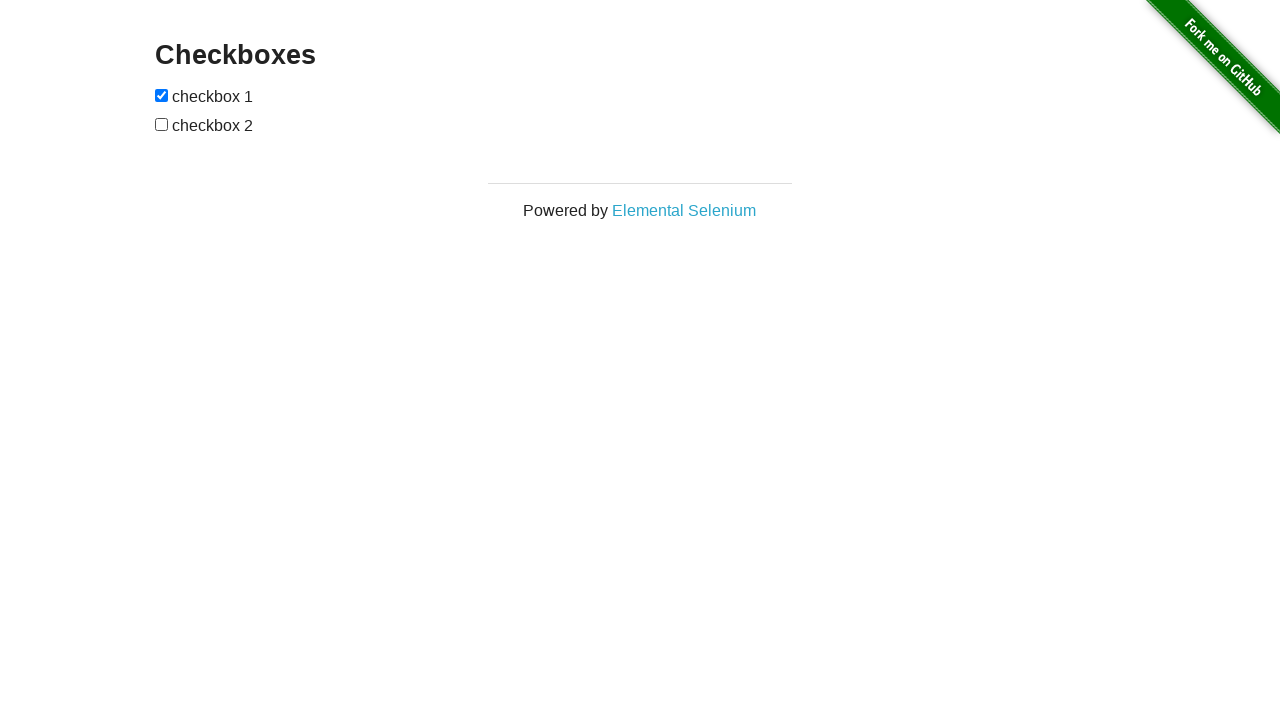

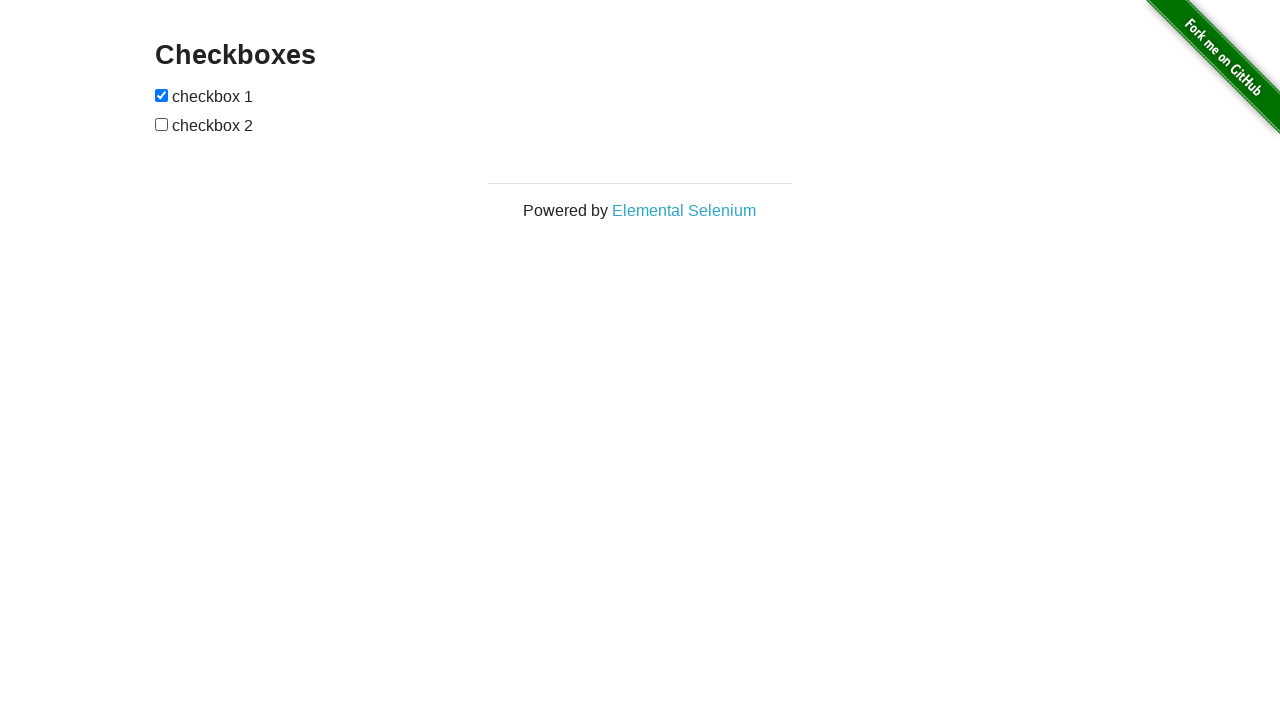